Tests dynamic content loading by clicking a button and waiting for text to appear

Starting URL: https://the-internet.herokuapp.com/dynamic_loading/1

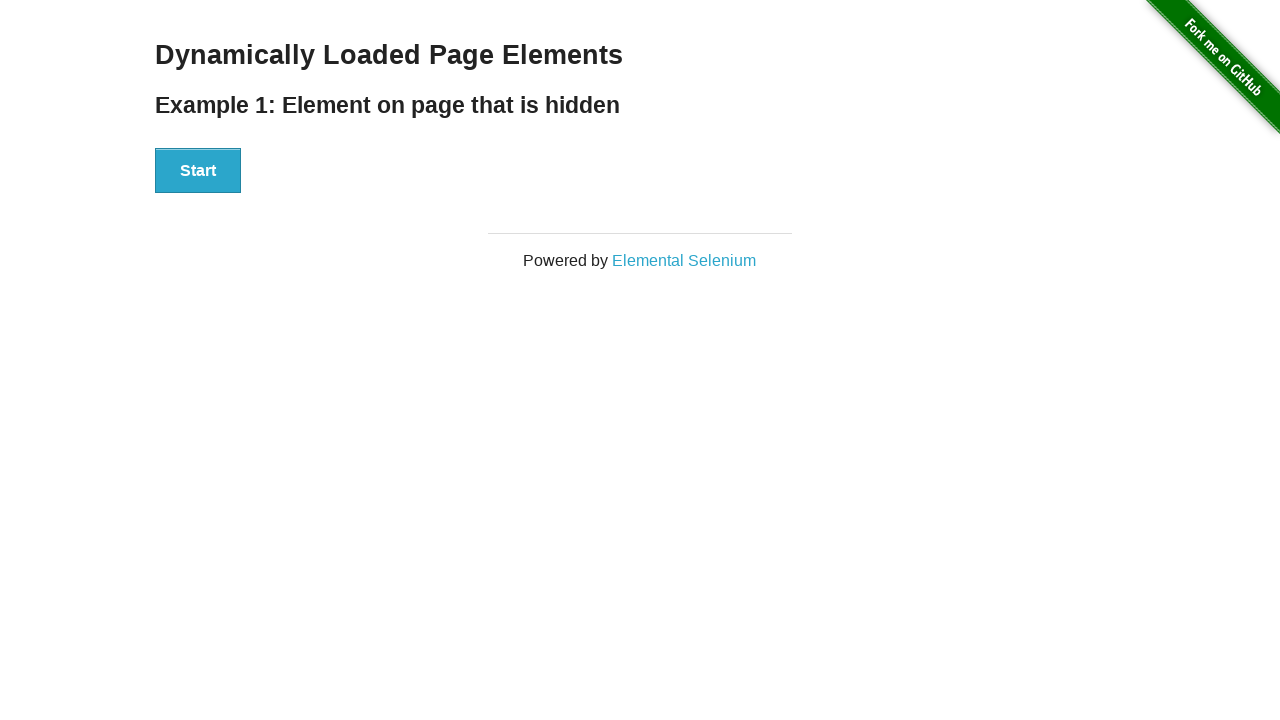

Clicked button to start dynamic content loading at (198, 171) on button
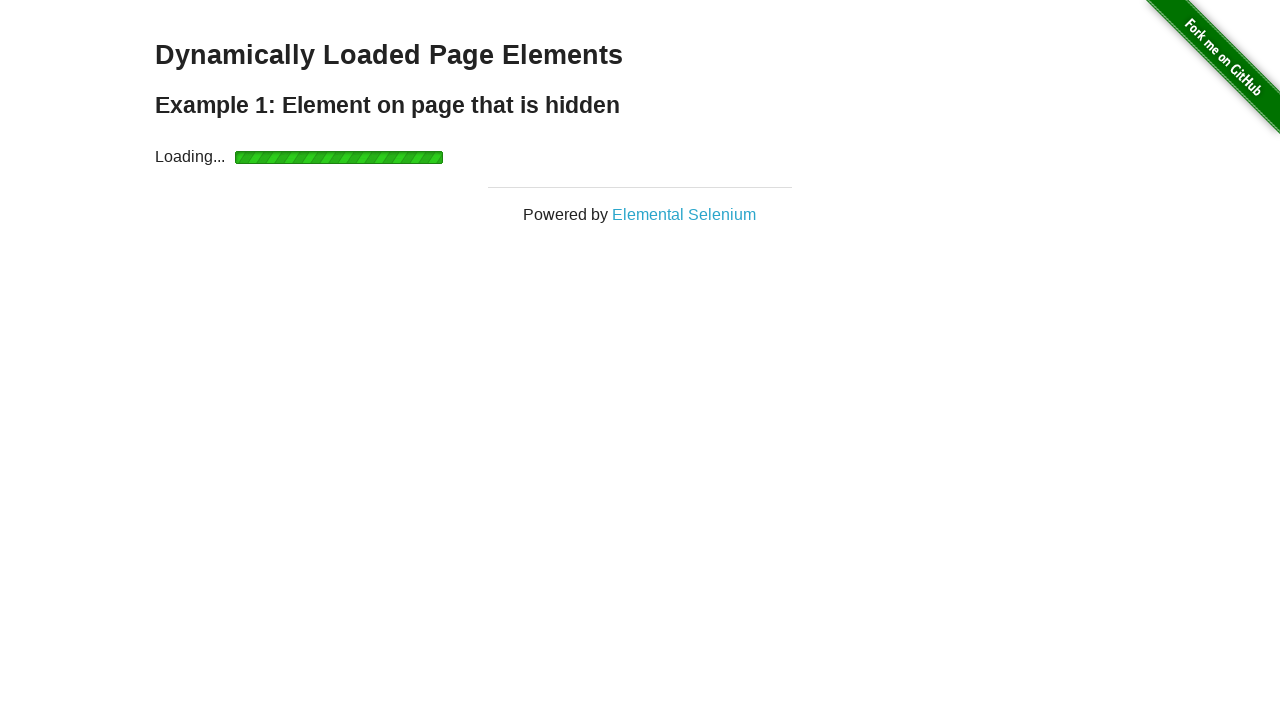

Waited for 'Hello World!' text to appear
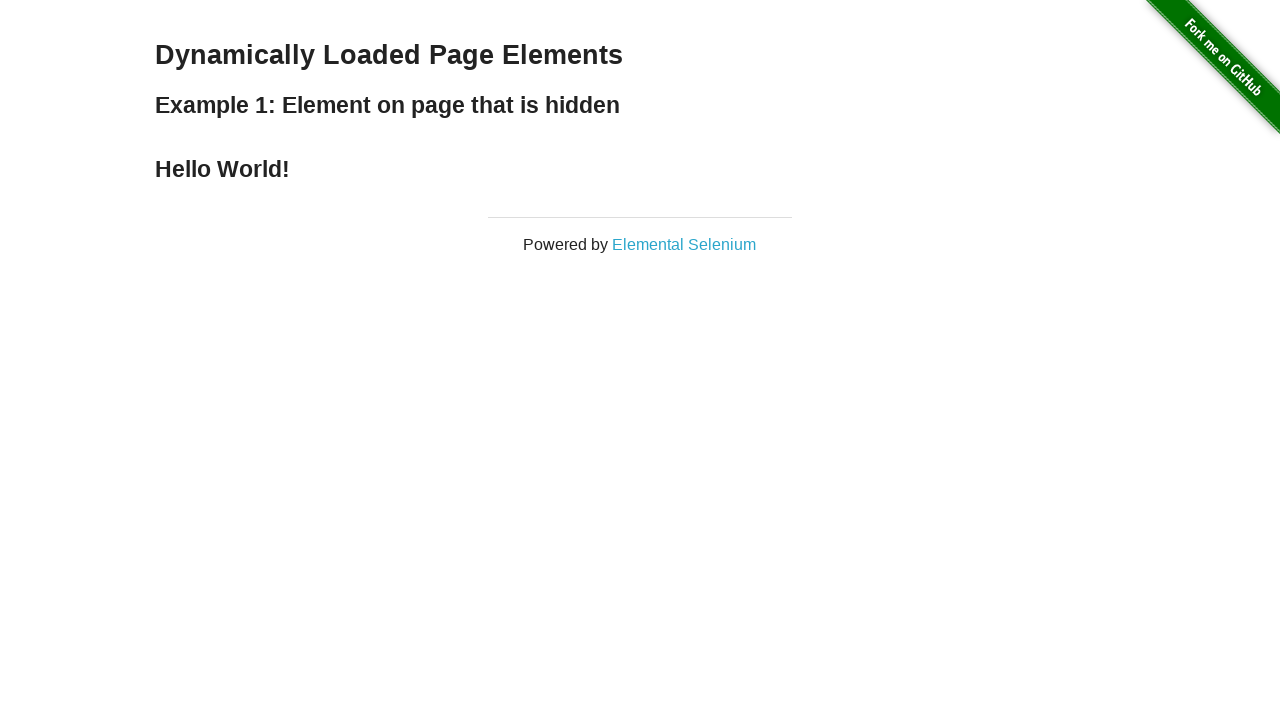

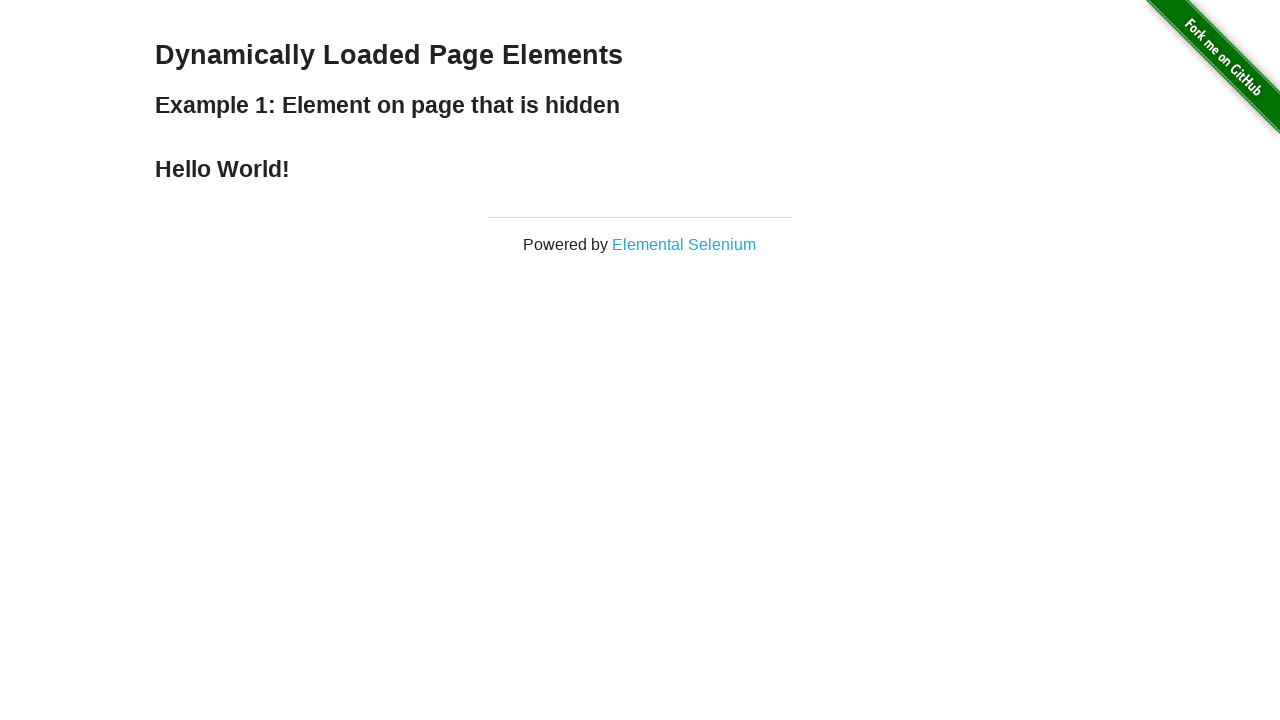